Tests dropdown selection by finding all option elements, iterating through them to click on "Option 1", then verifying the selection was made correctly.

Starting URL: http://the-internet.herokuapp.com/dropdown

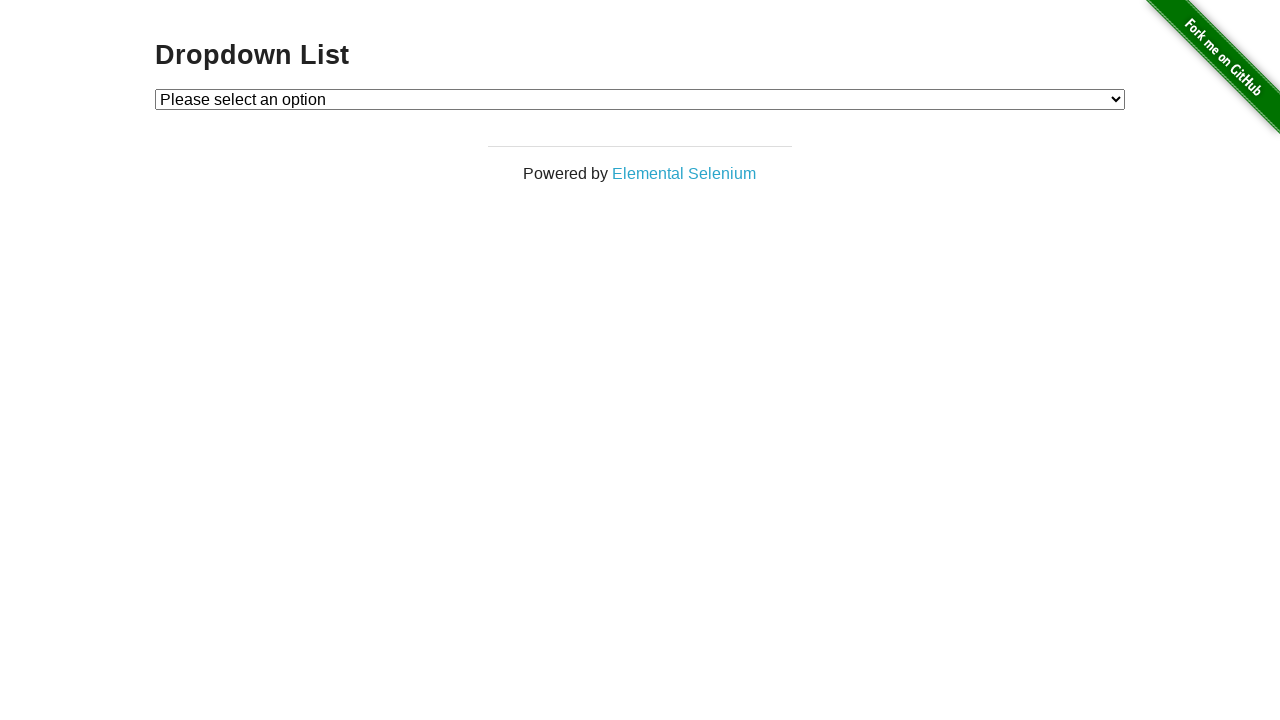

Waited for dropdown element to be present
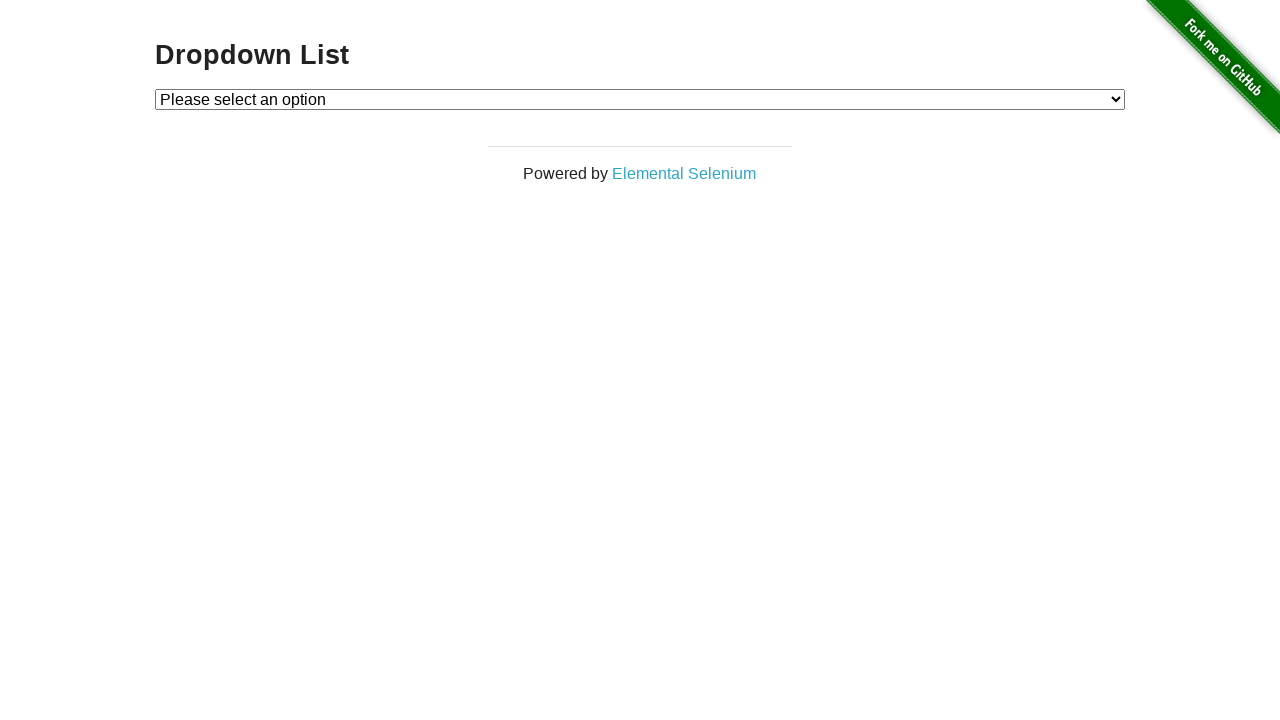

Selected 'Option 1' from the dropdown on #dropdown
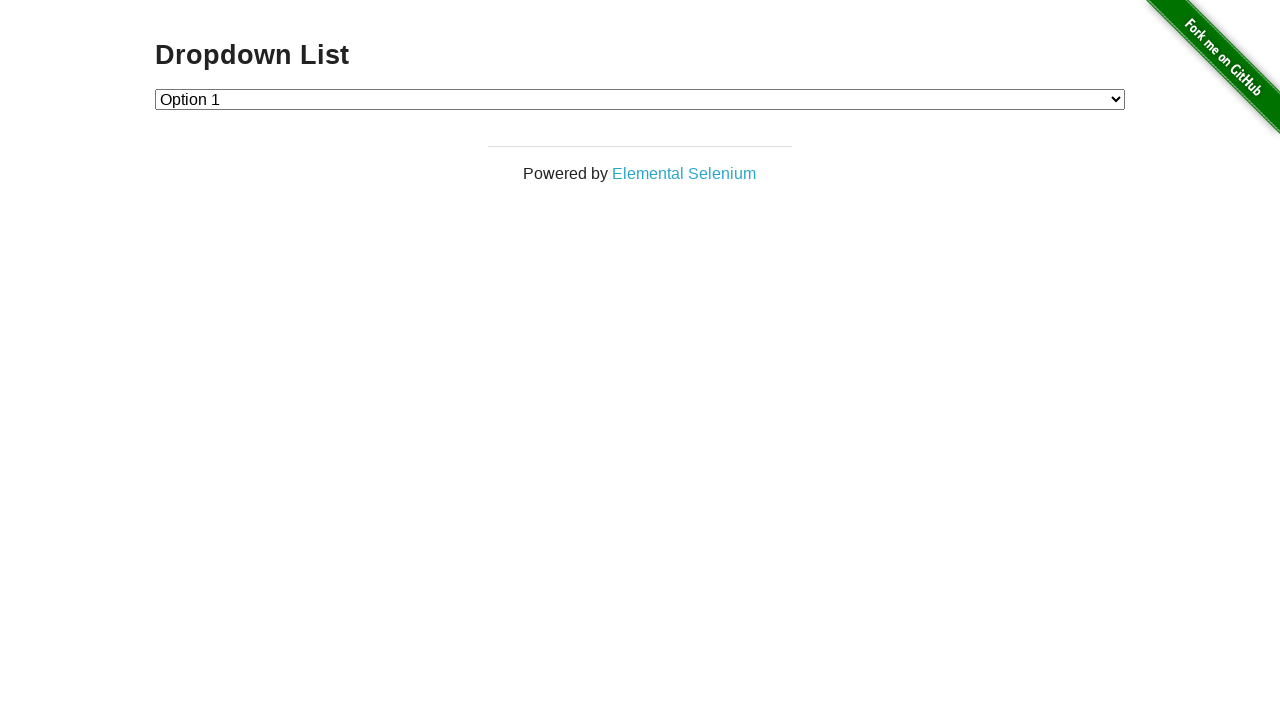

Retrieved the selected dropdown value
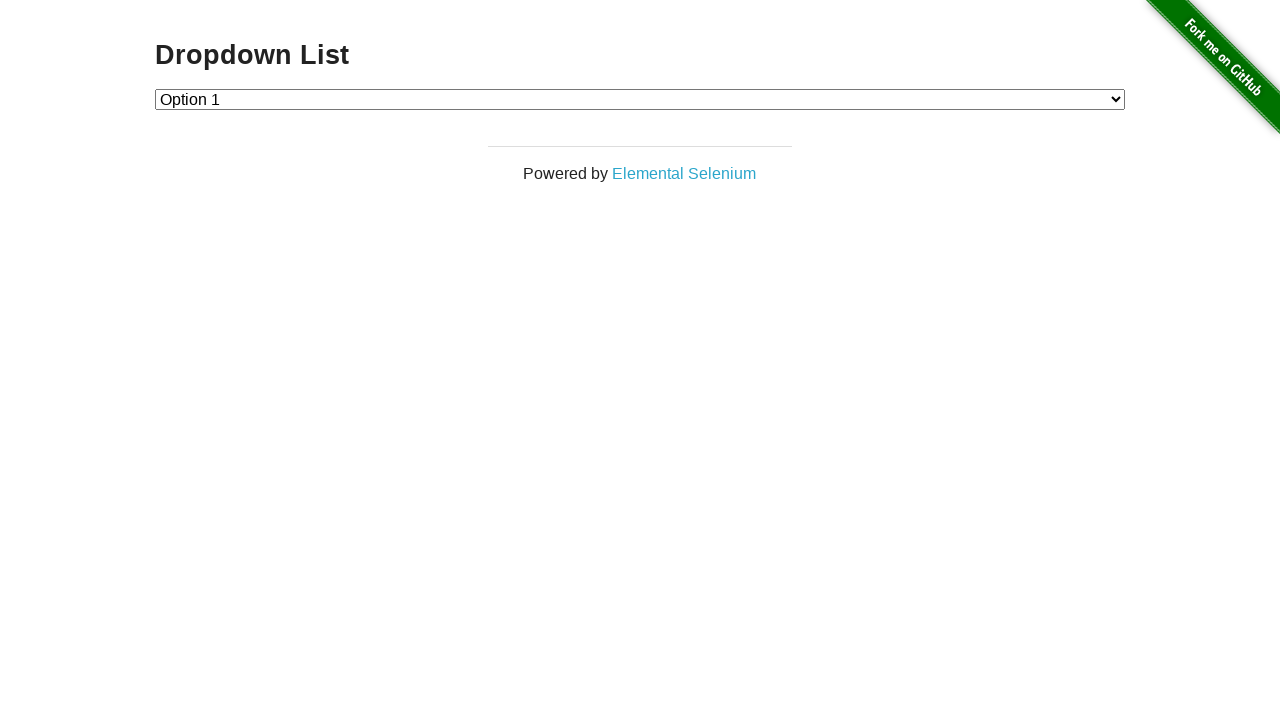

Verified dropdown selection is correct (value='1')
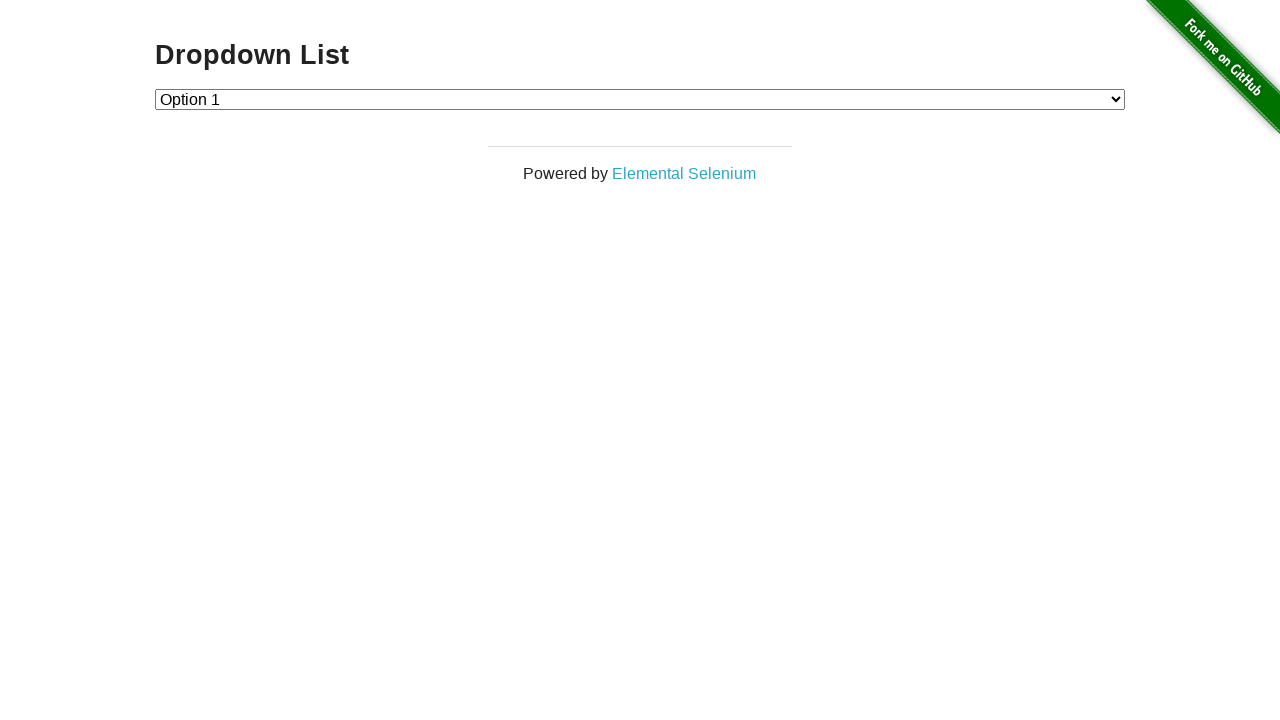

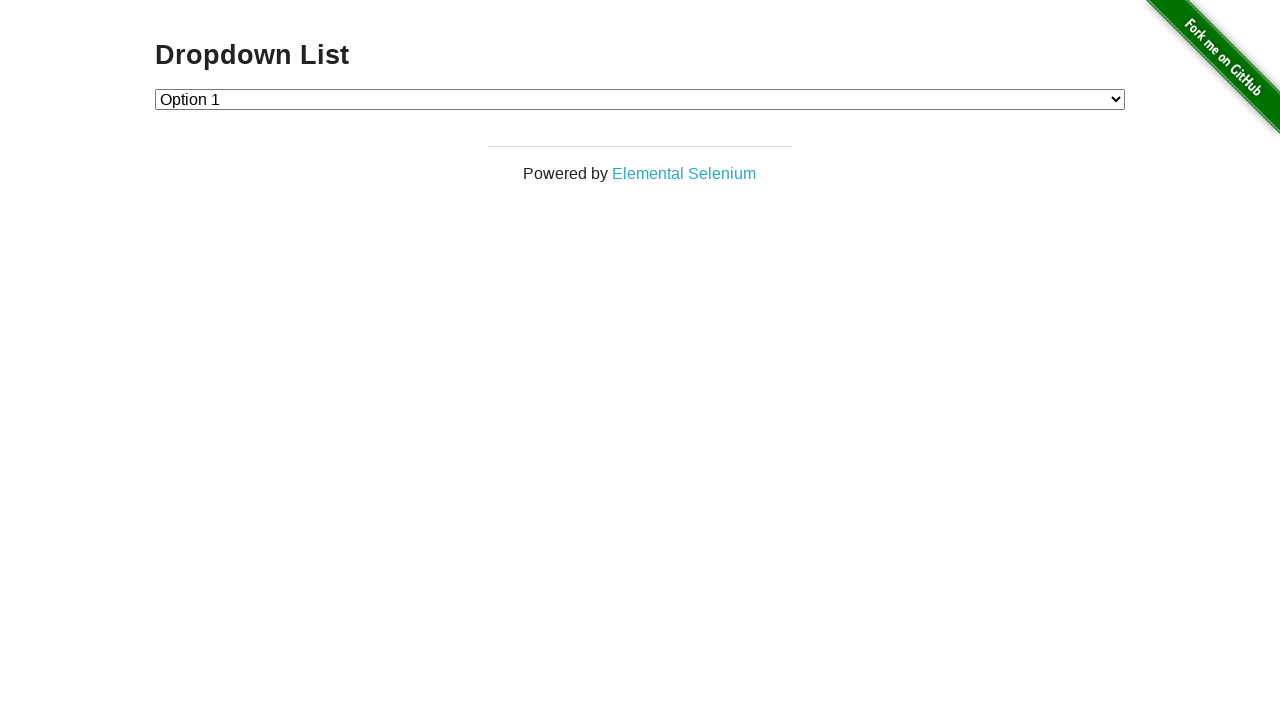